Tests window handling using array indexing to switch between windows, verifying titles and content

Starting URL: https://the-internet.herokuapp.com/windows

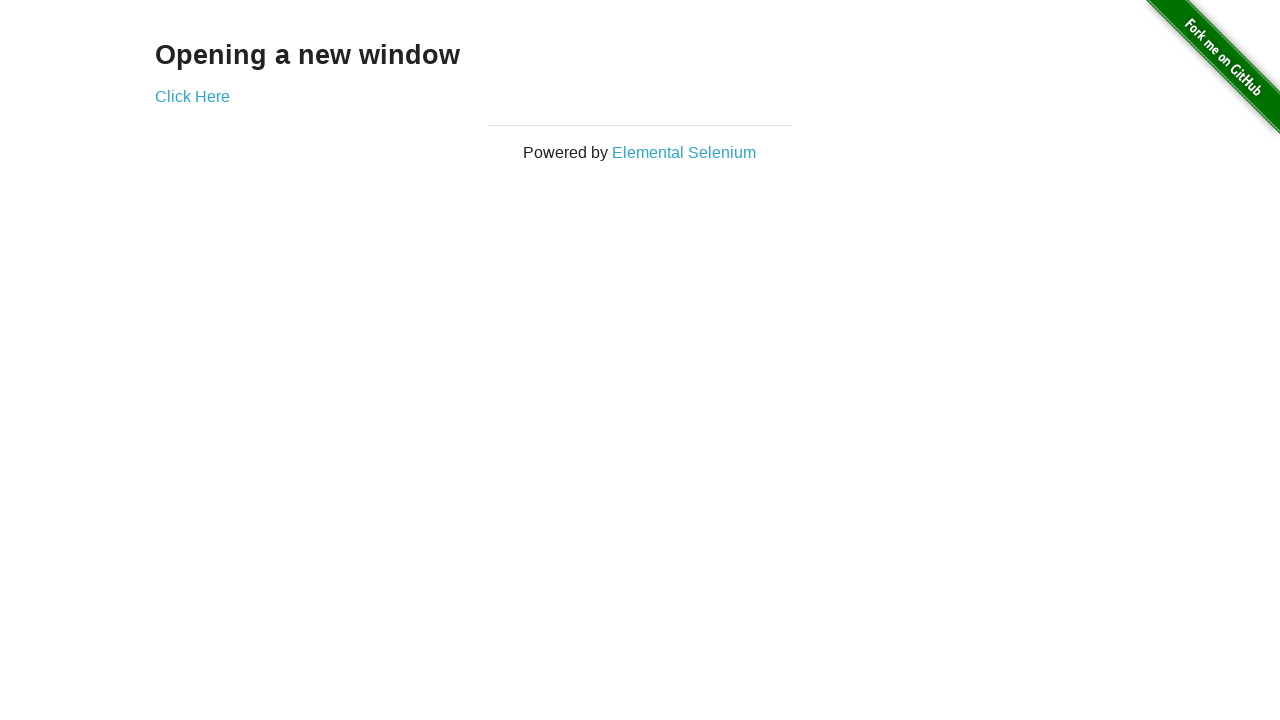

Verified initial page heading text is 'Opening a new window'
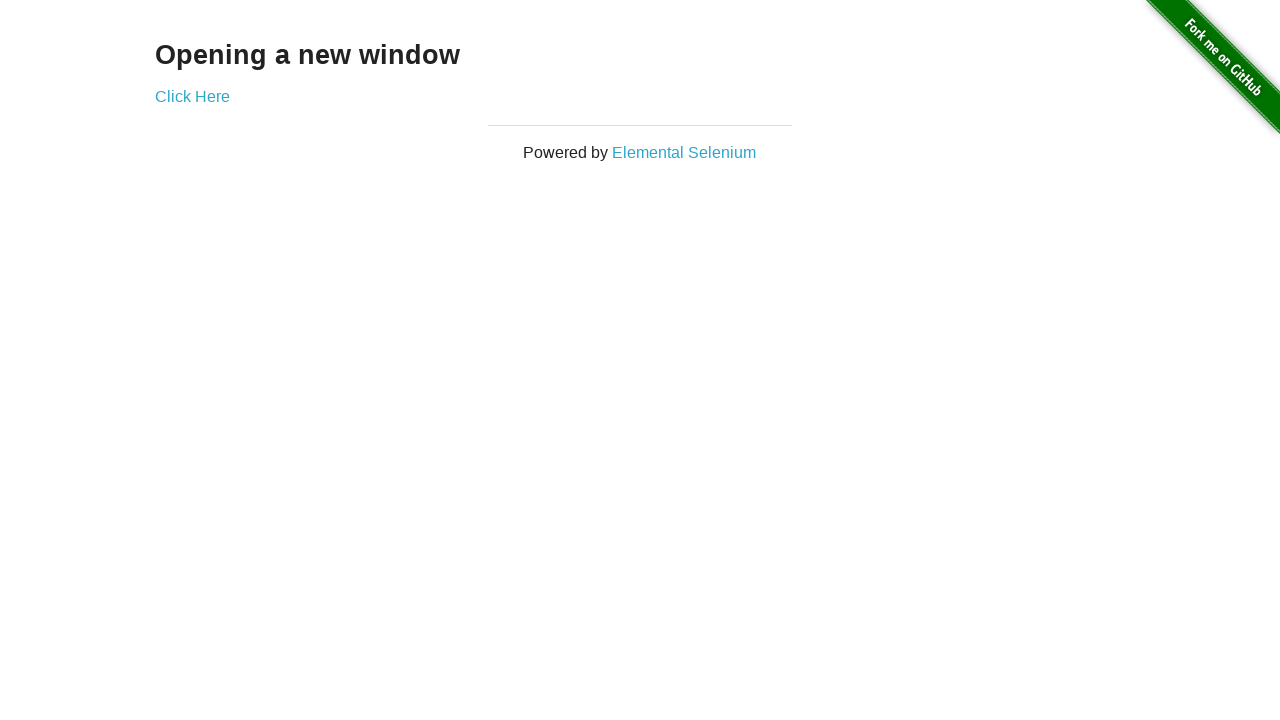

Verified initial page title is 'The Internet'
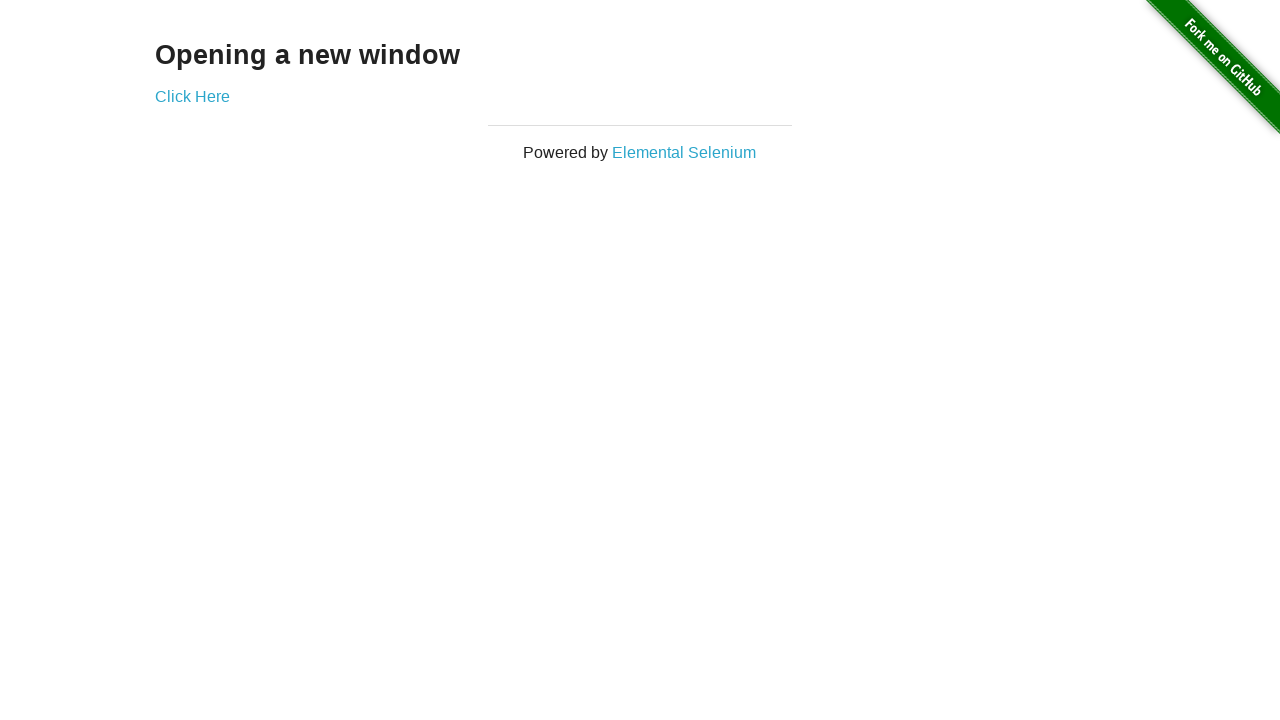

Stored reference to first page/window
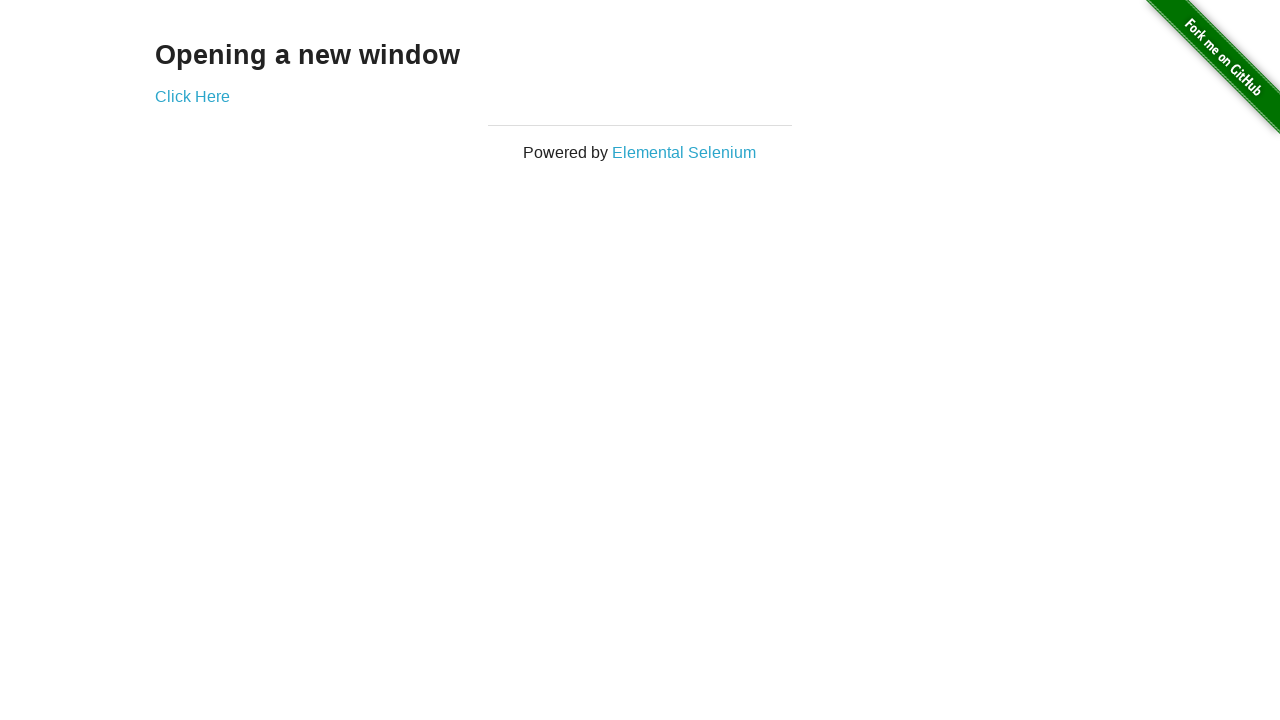

Clicked 'Click Here' link to open new window at (192, 96) on (//a)[2]
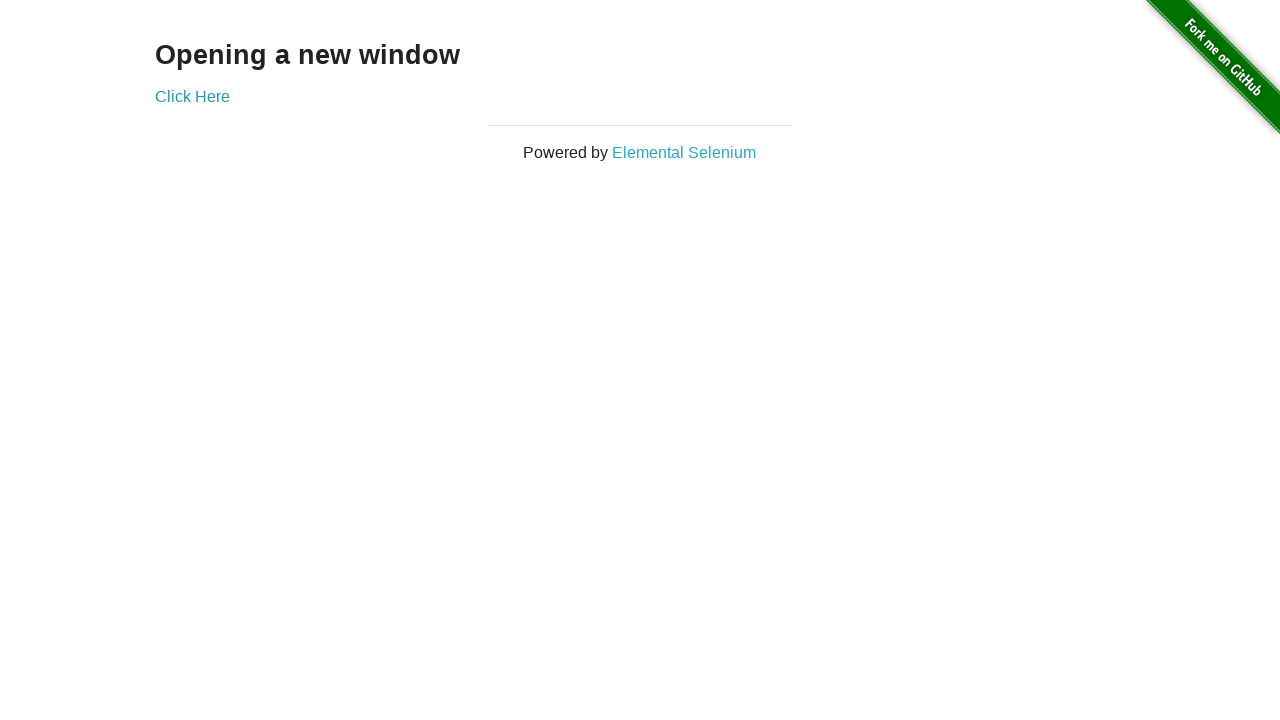

Captured new window page object
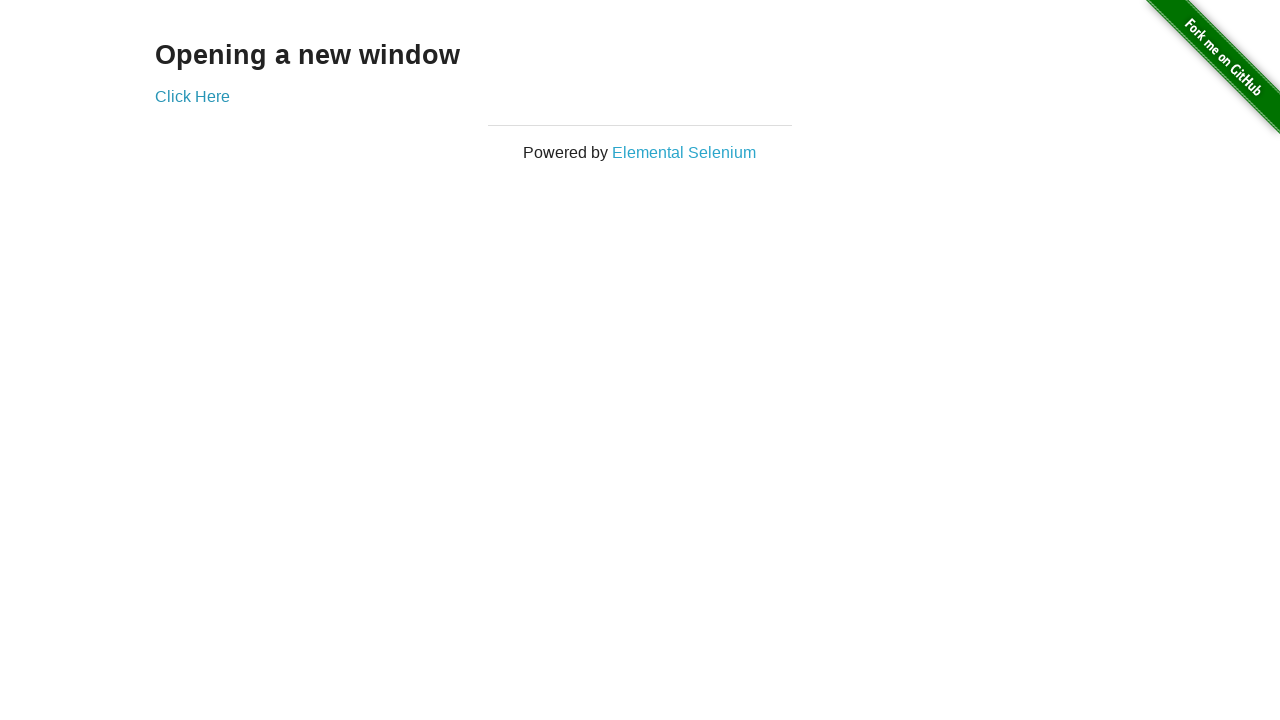

Verified new window title is 'New Window'
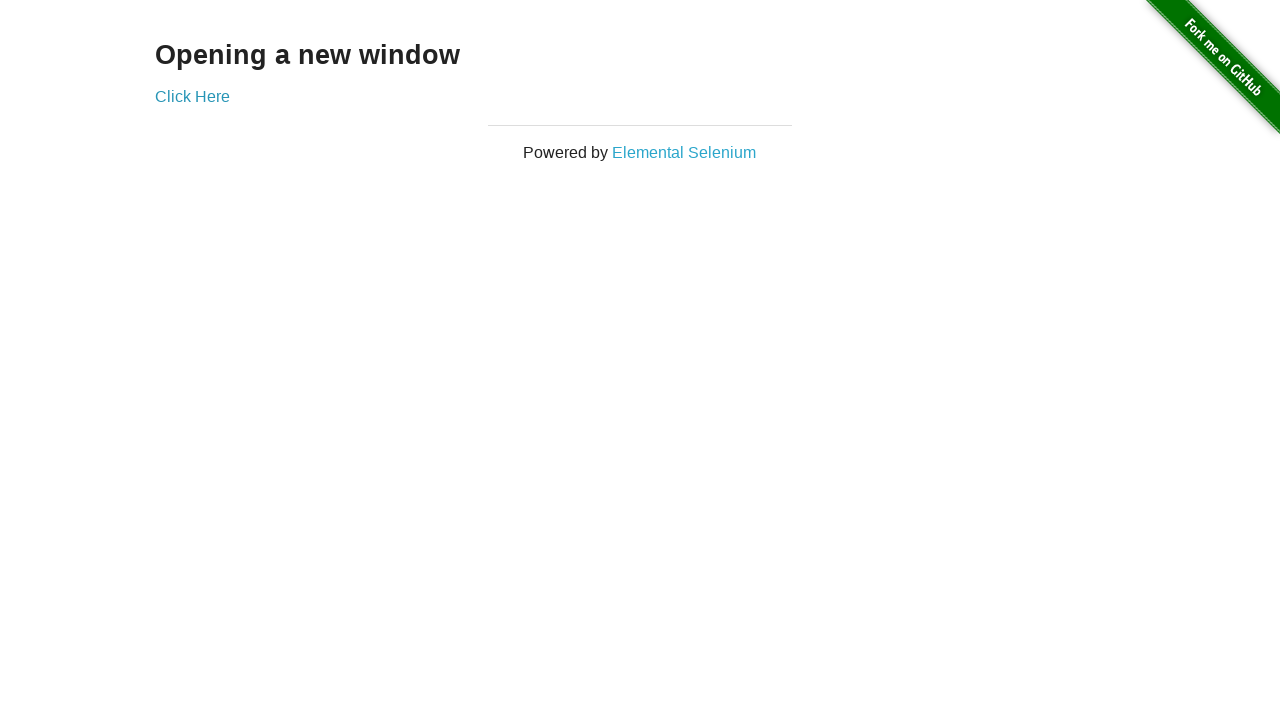

Switched back to first window and verified title is 'The Internet'
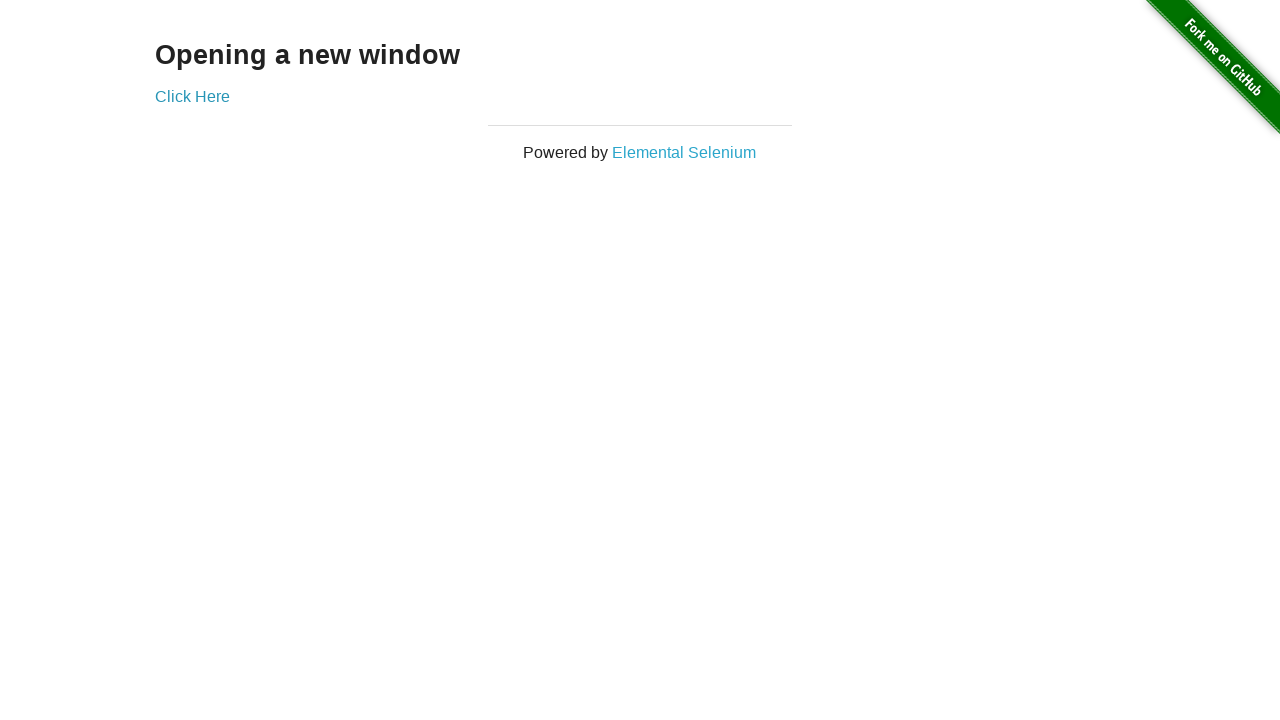

Switched to second window using bring_to_front()
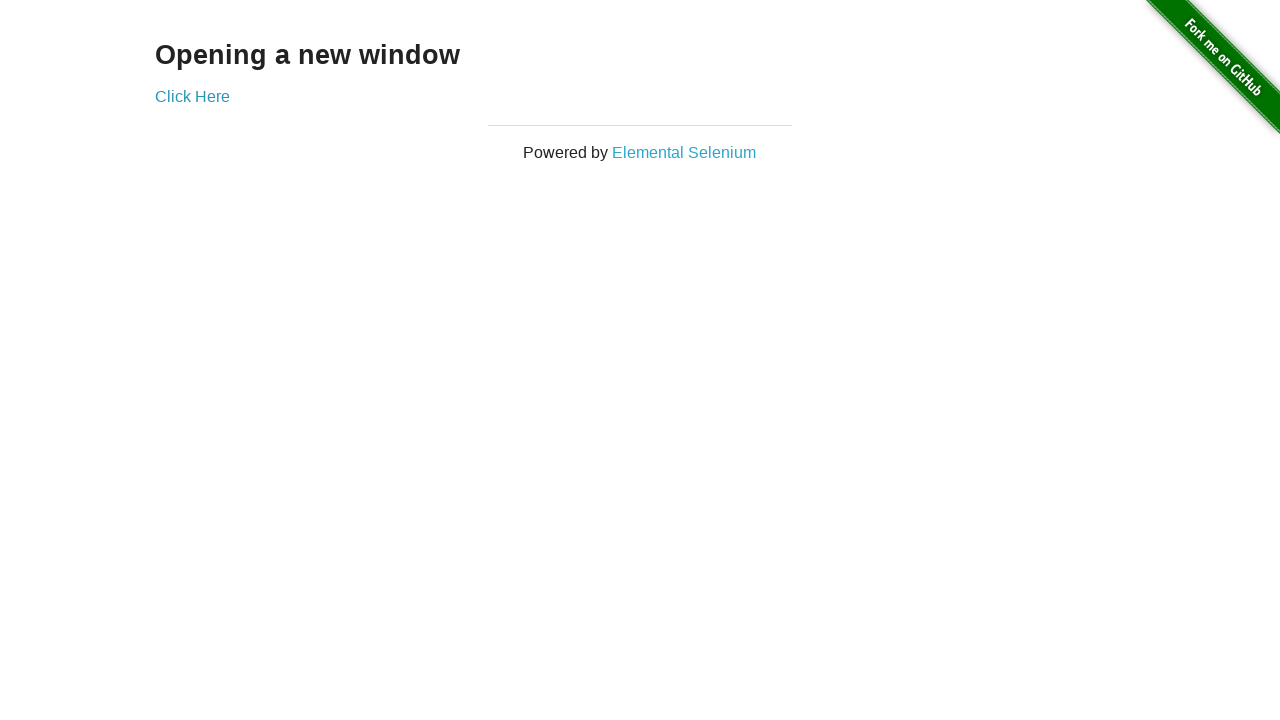

Switched back to first window using bring_to_front()
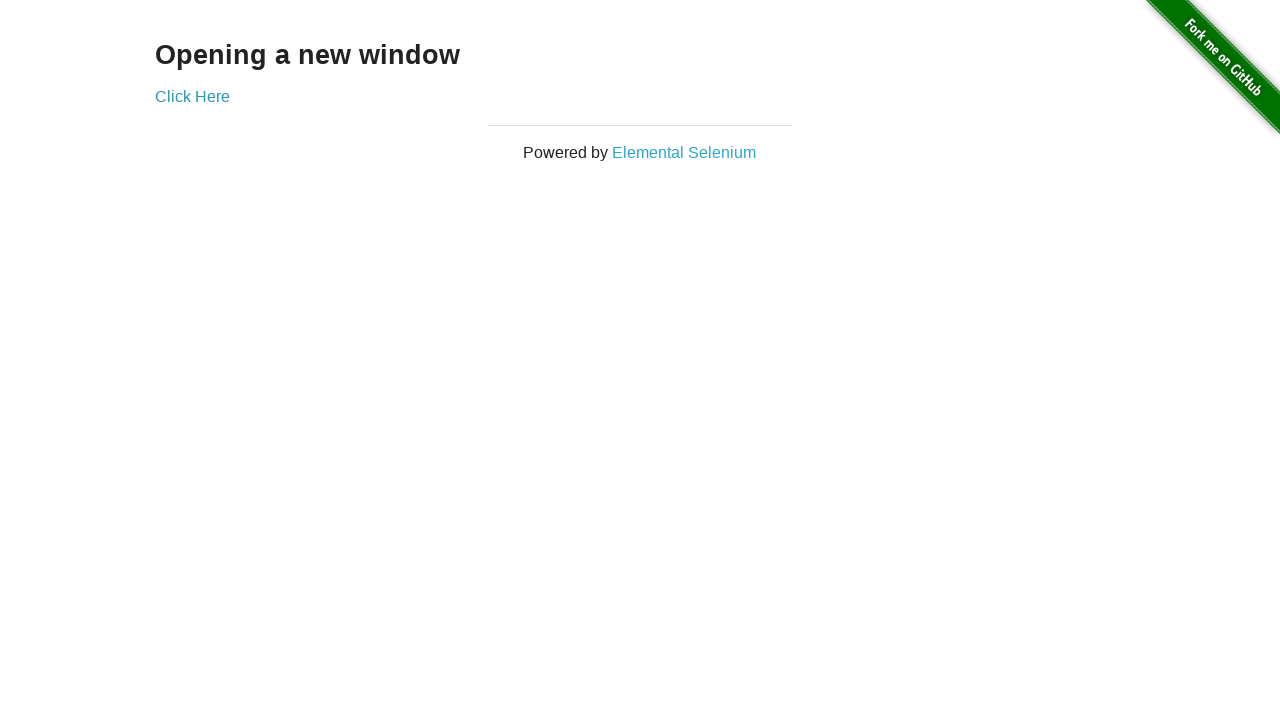

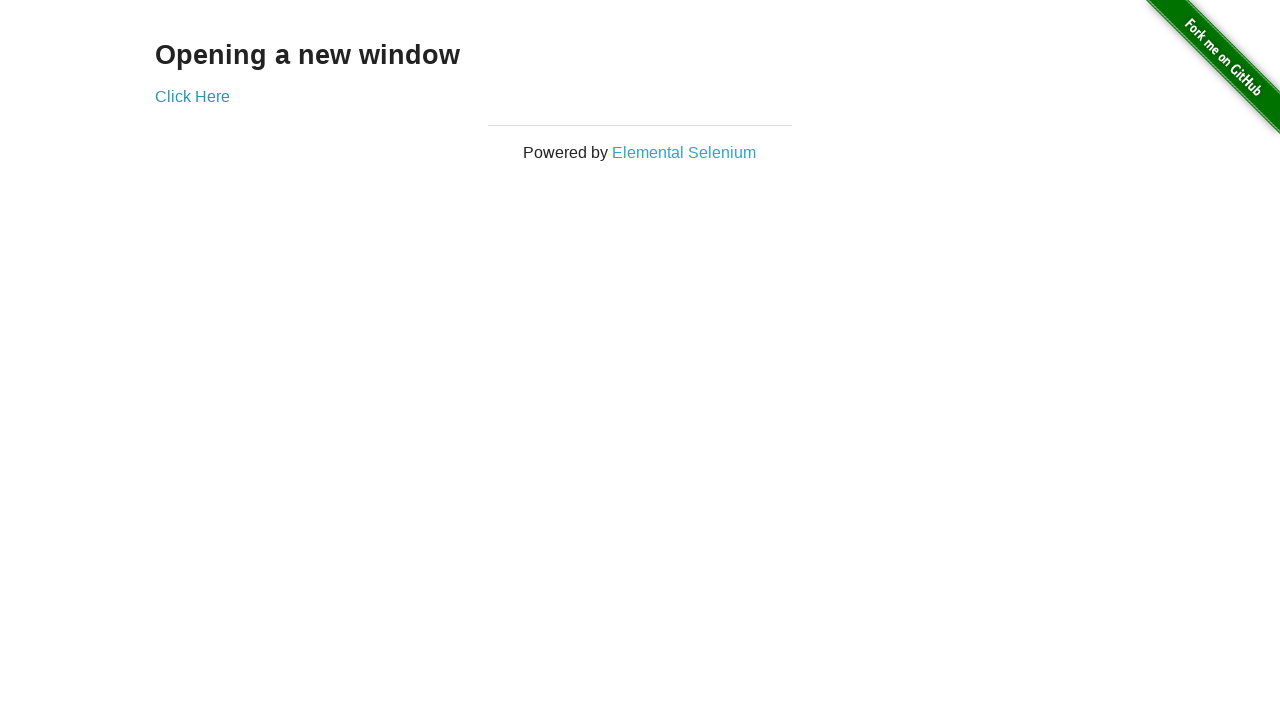